Tests form field interactions on a practice automation page by filling out a name, password, selecting checkboxes for favorite drinks, selecting a radio button for favorite color, choosing from a dropdown menu, entering email and message, and submitting the form.

Starting URL: https://practice-automation.com/form-fields/

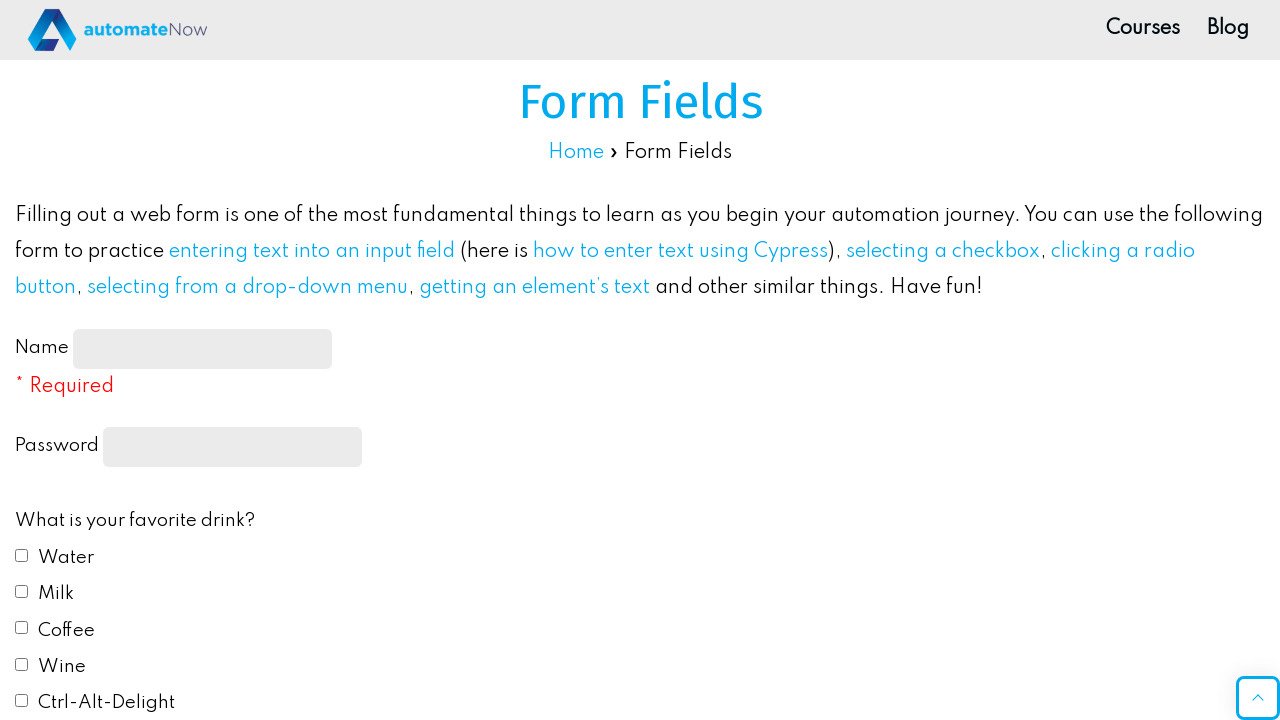

Filled name field with 'John TestUser' on #name-input
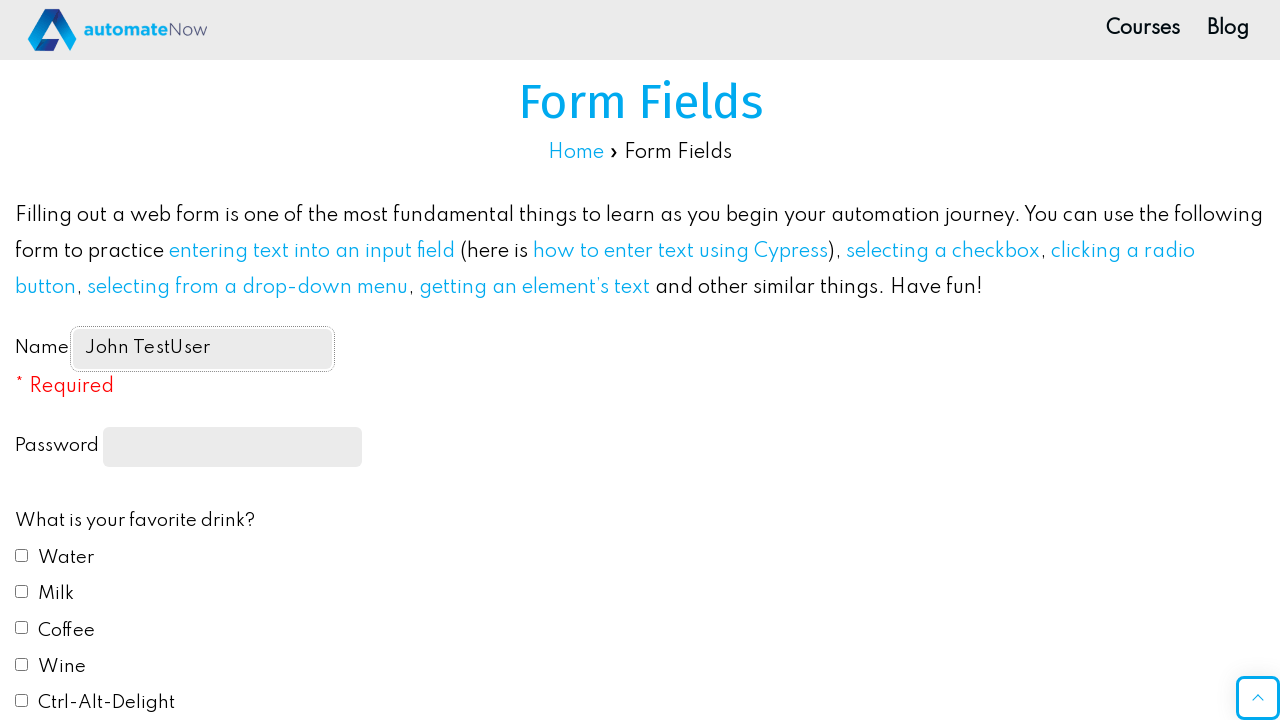

Filled password field with 'SecurePass123' on input[type='password']
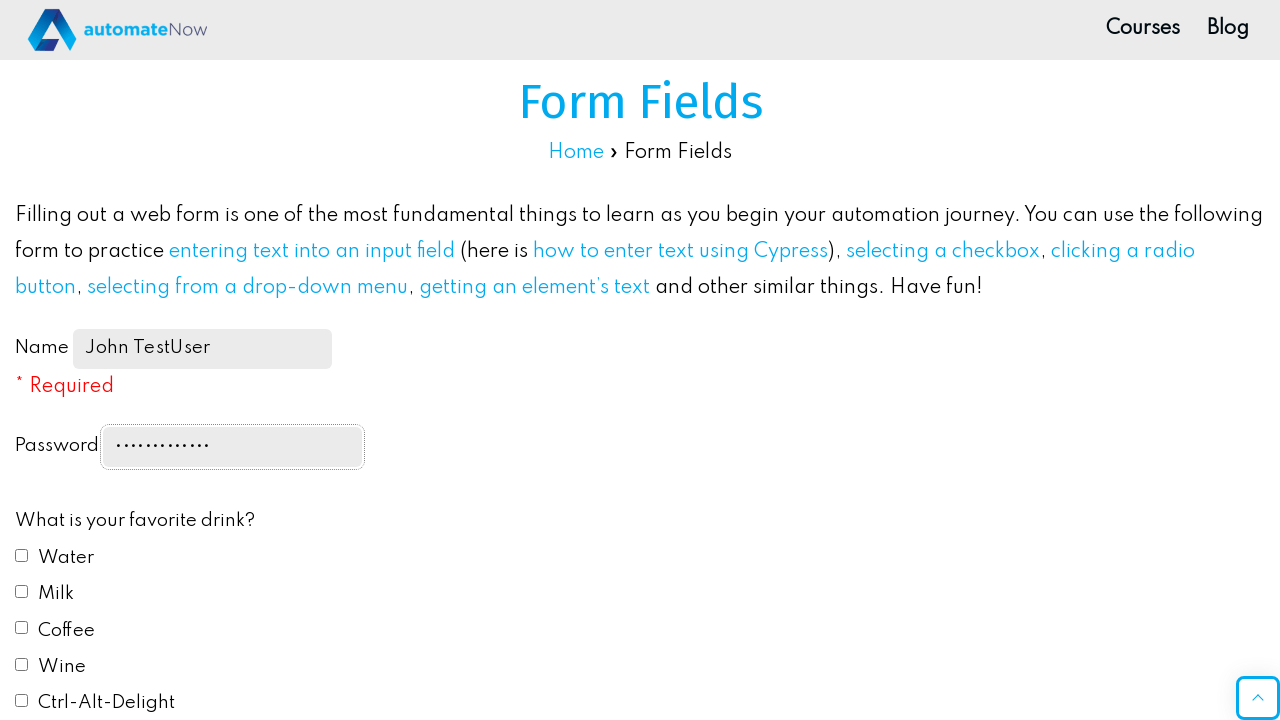

Checked 'Water' checkbox for favorite drinks at (22, 555) on #drink1
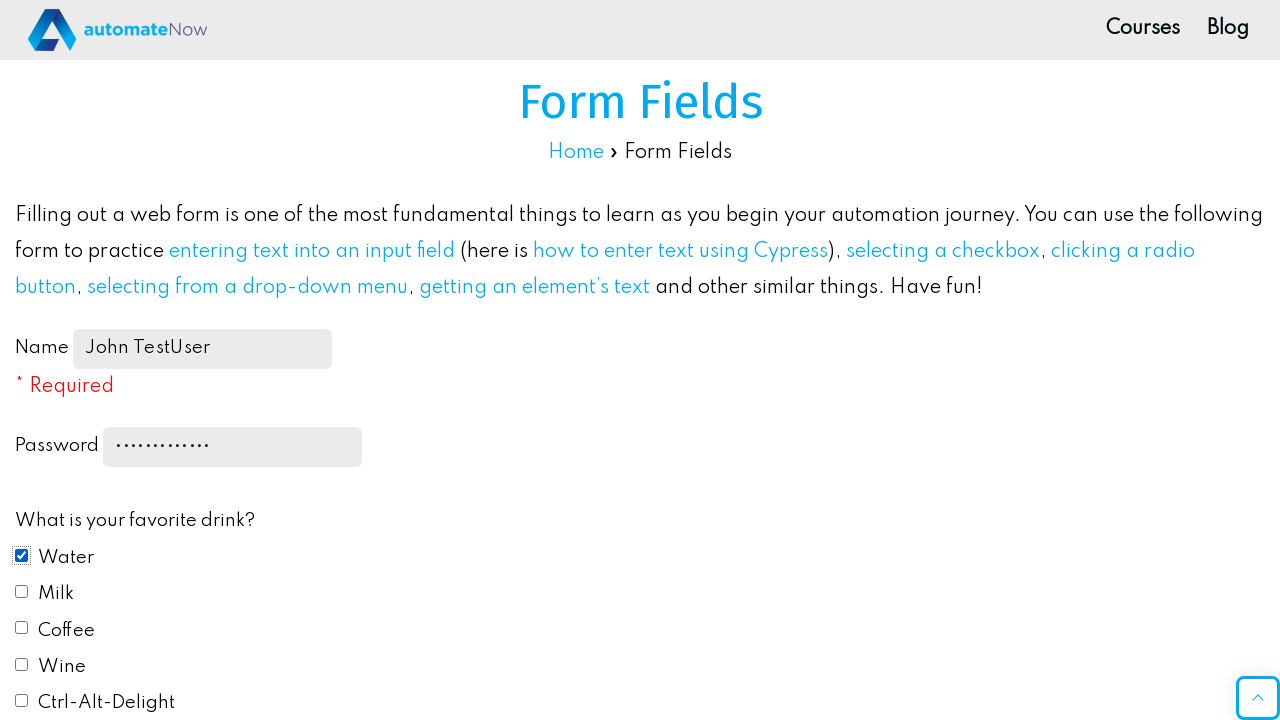

Checked 'Coffee' checkbox for favorite drinks at (22, 628) on #drink3
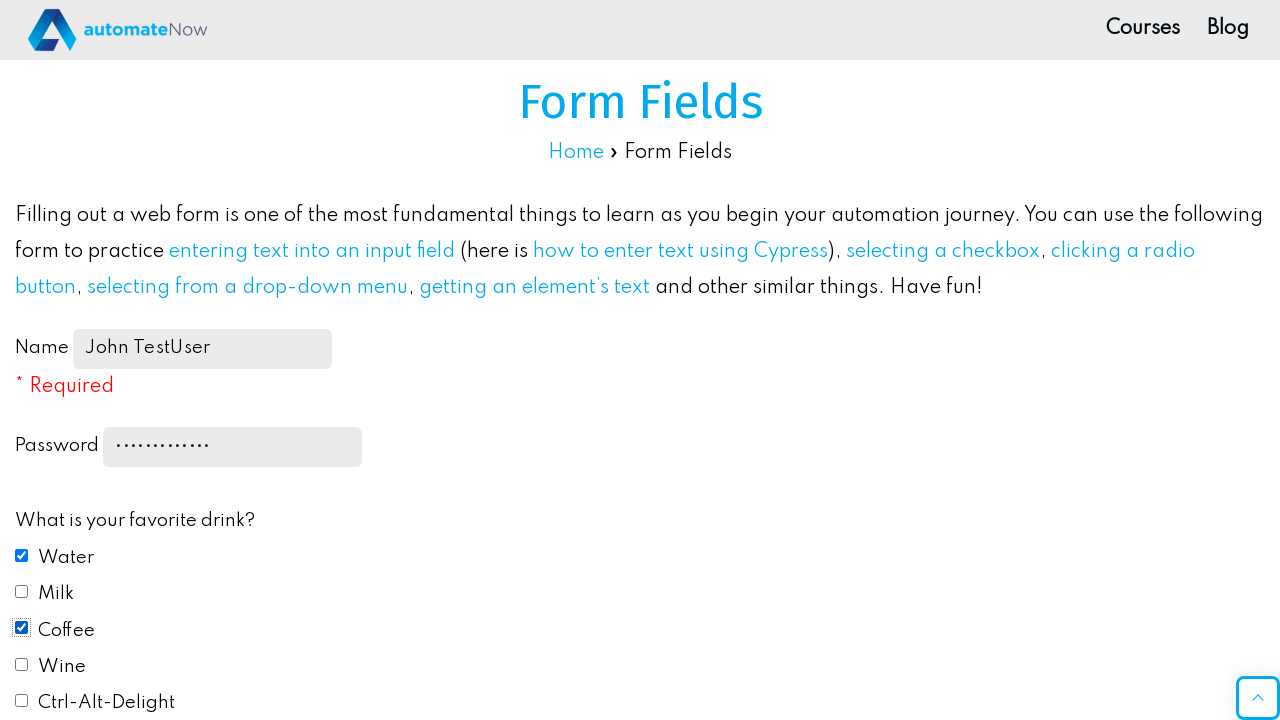

Selected 'Blue' as favorite color at (22, 361) on #color2
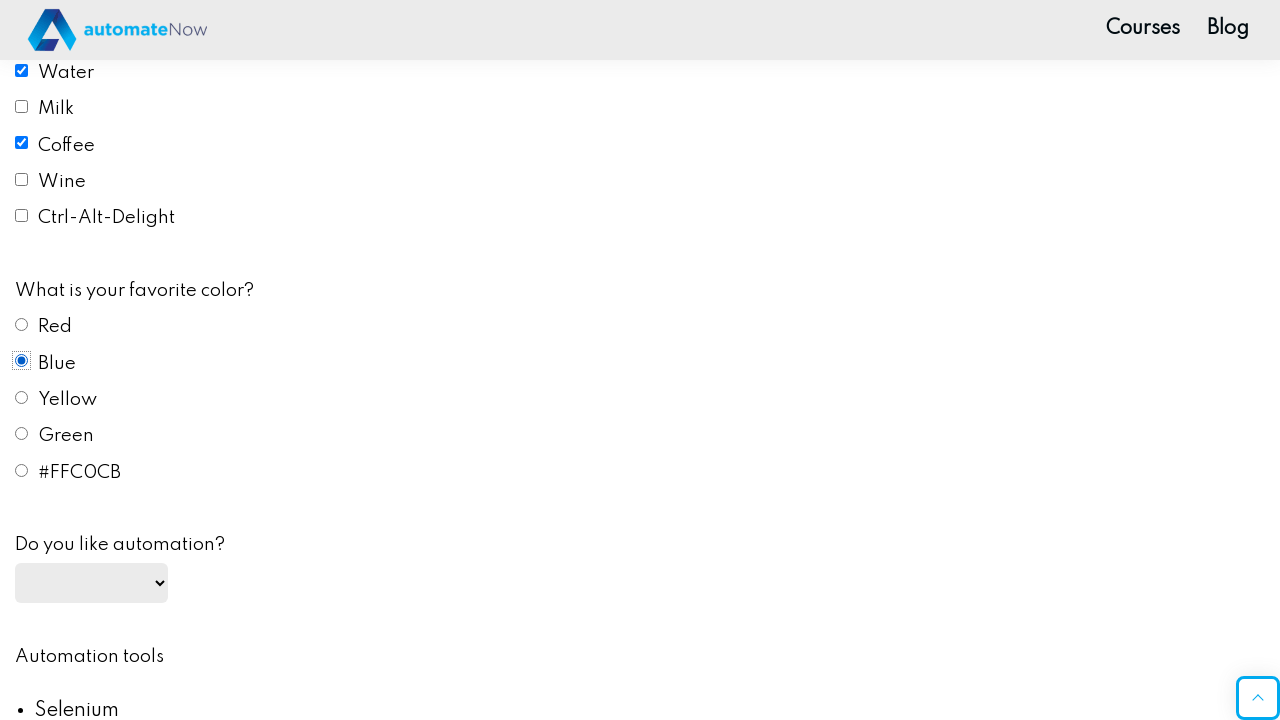

Selected 'yes' from automation dropdown on #automation
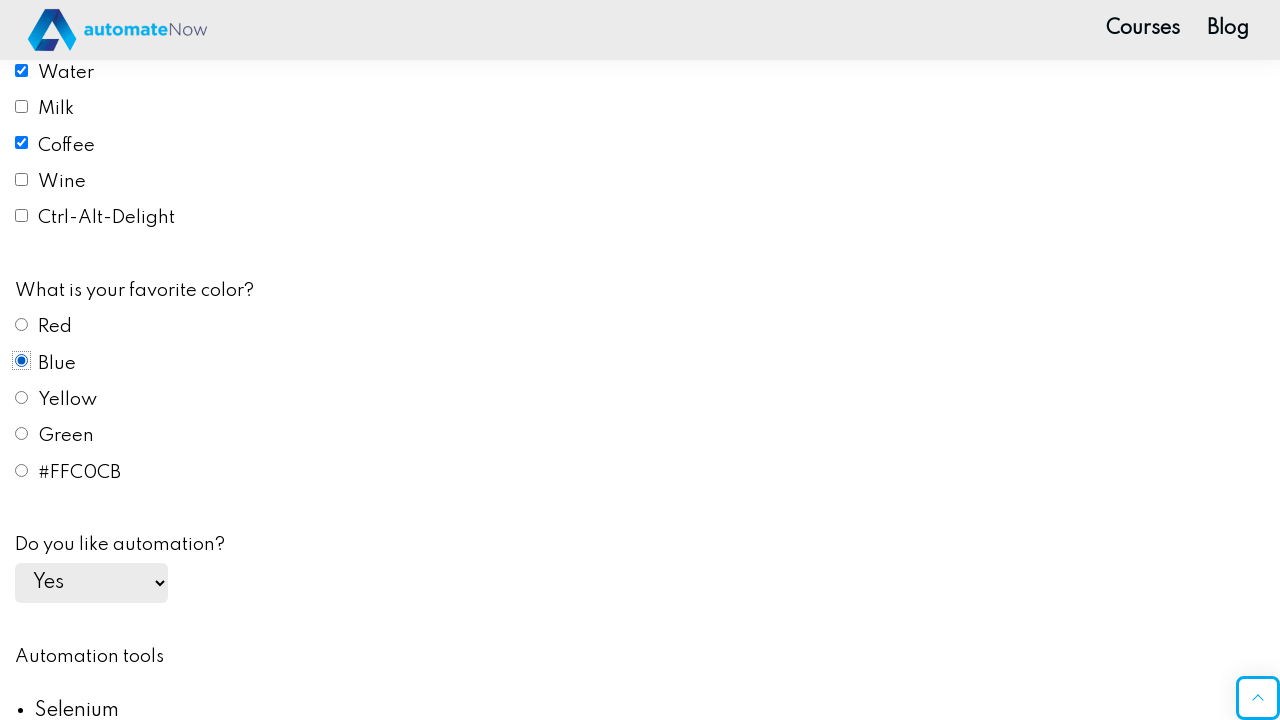

Filled email field with 'johntestuser@example.com' on #email
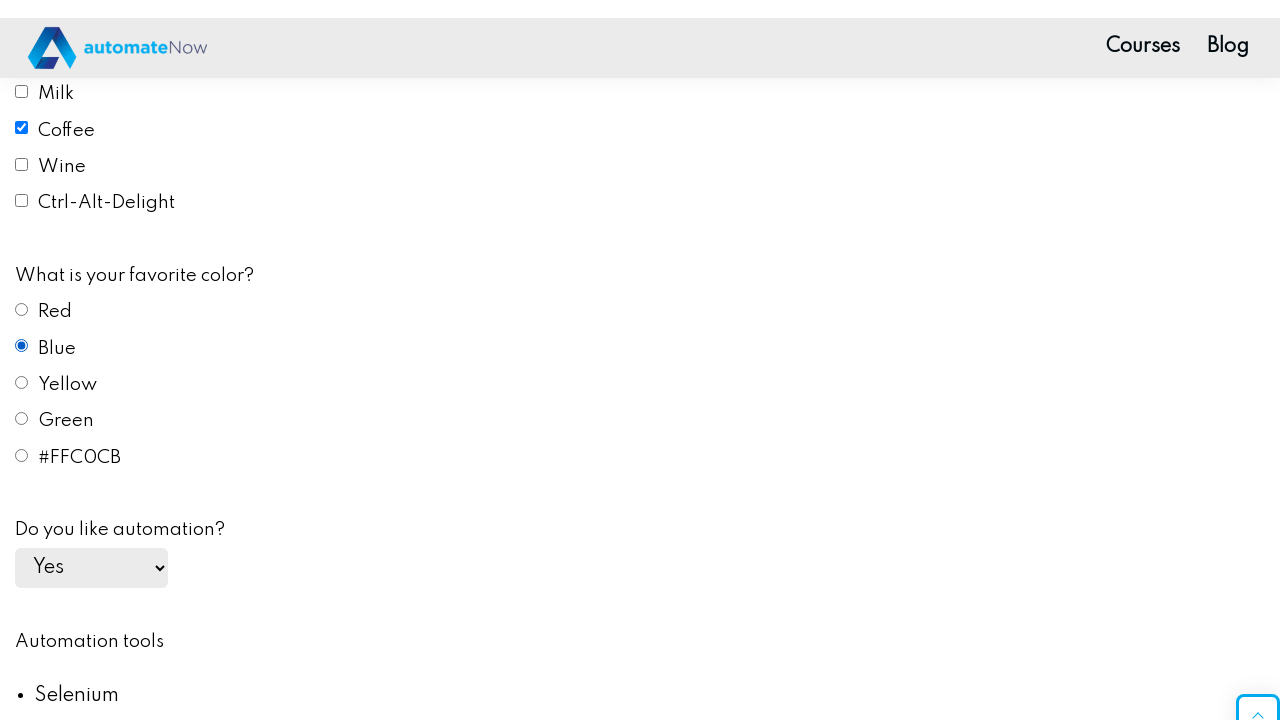

Filled message textarea with test message on #message
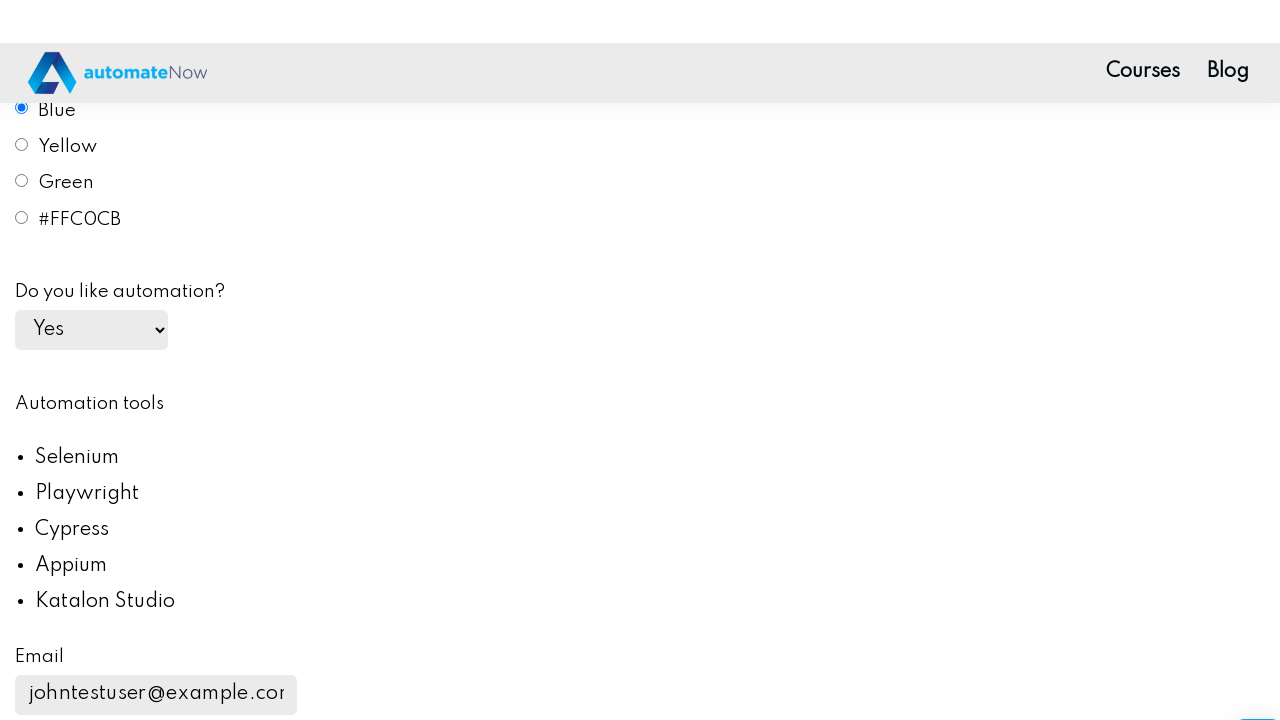

Clicked submit button at (108, 361) on #submit-btn
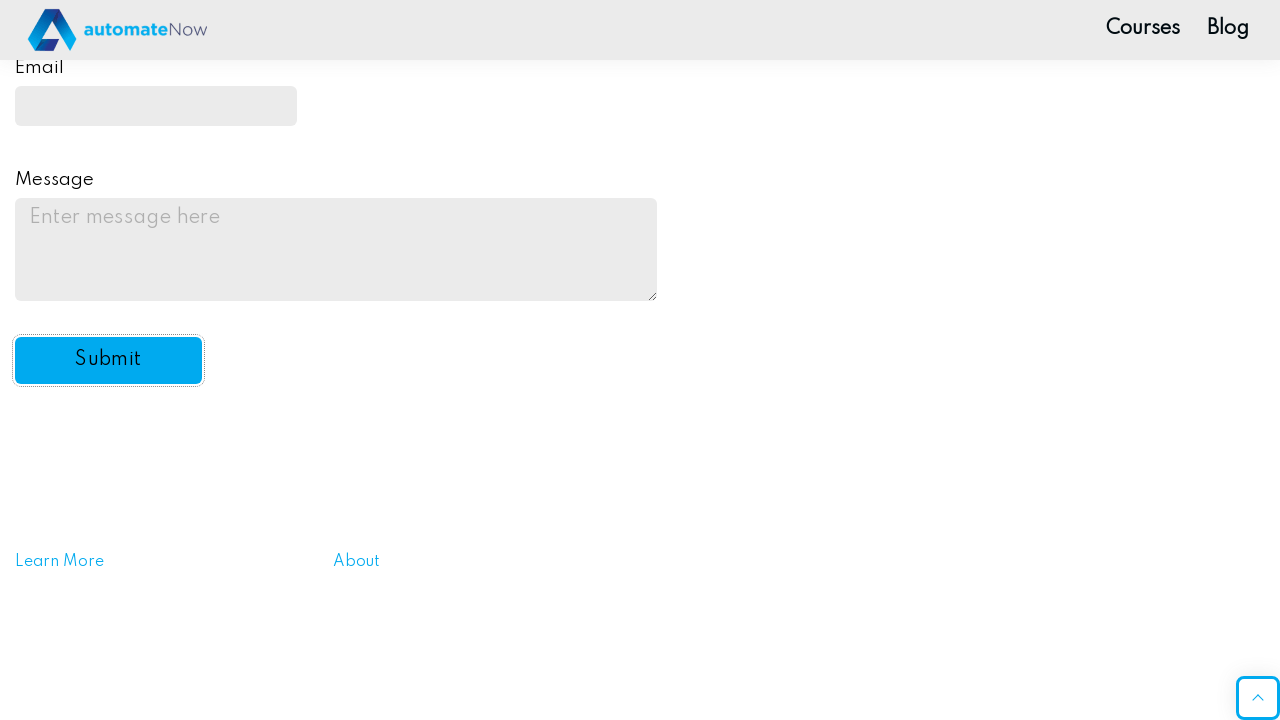

Accepted alert dialog after form submission
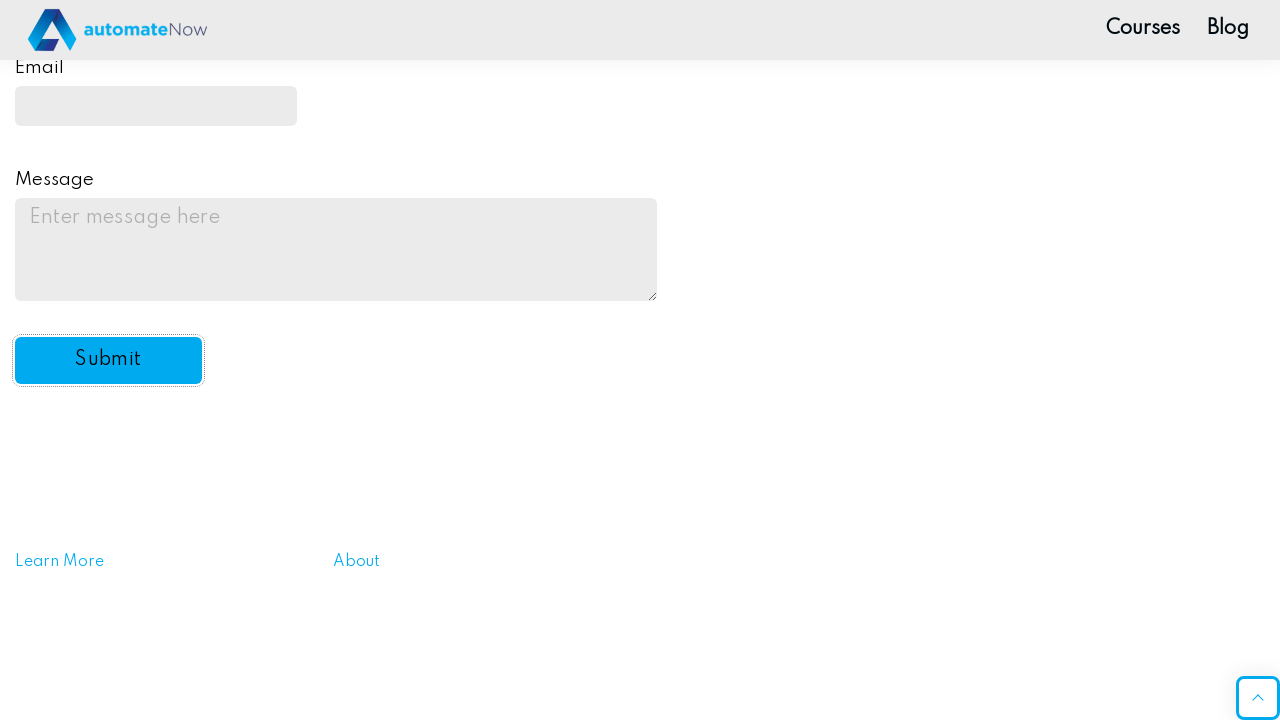

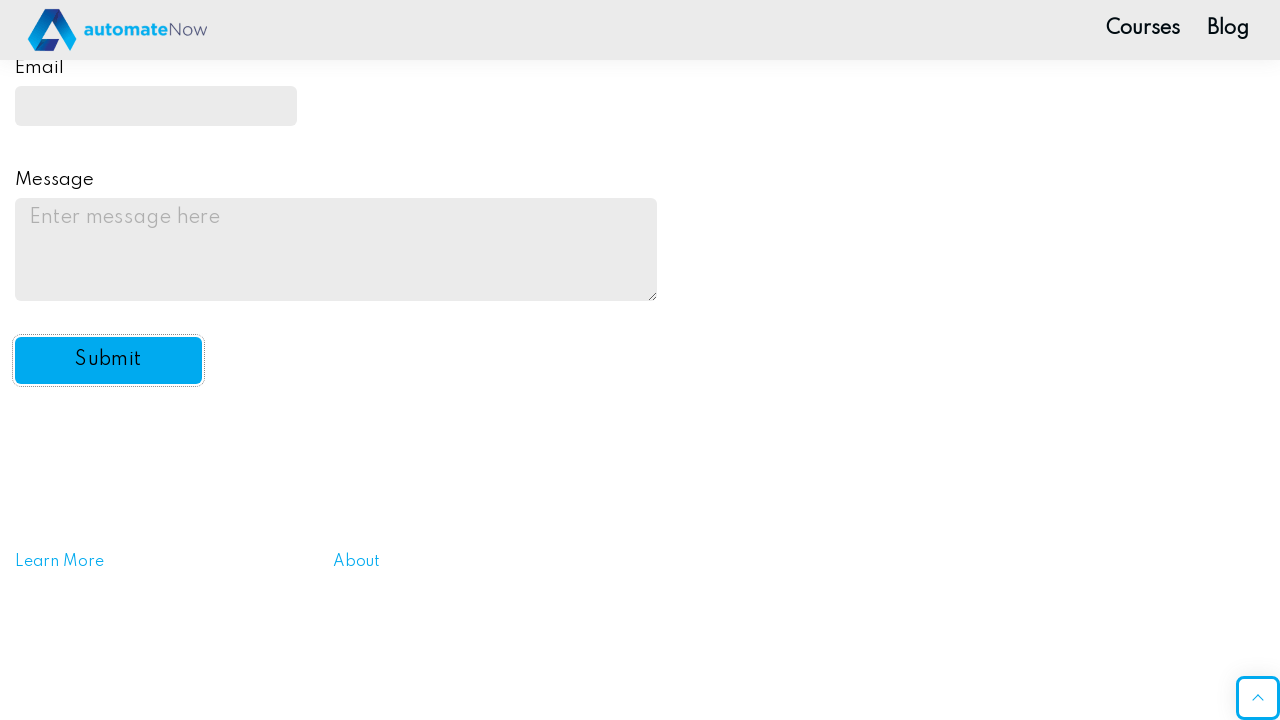